Tests a registration form by filling in required fields (first name, last name, email) and verifying successful submission message

Starting URL: http://suninjuly.github.io/registration1.html

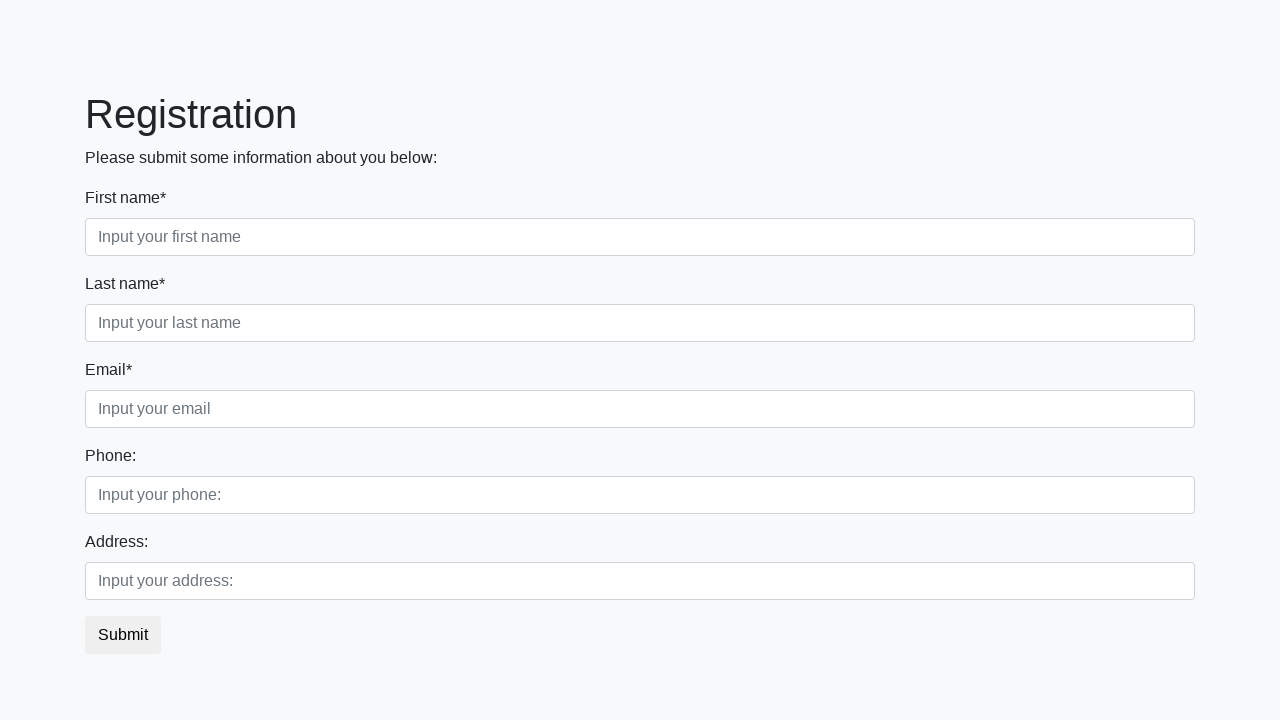

Filled first name field with 'Ivan' on input[required].first
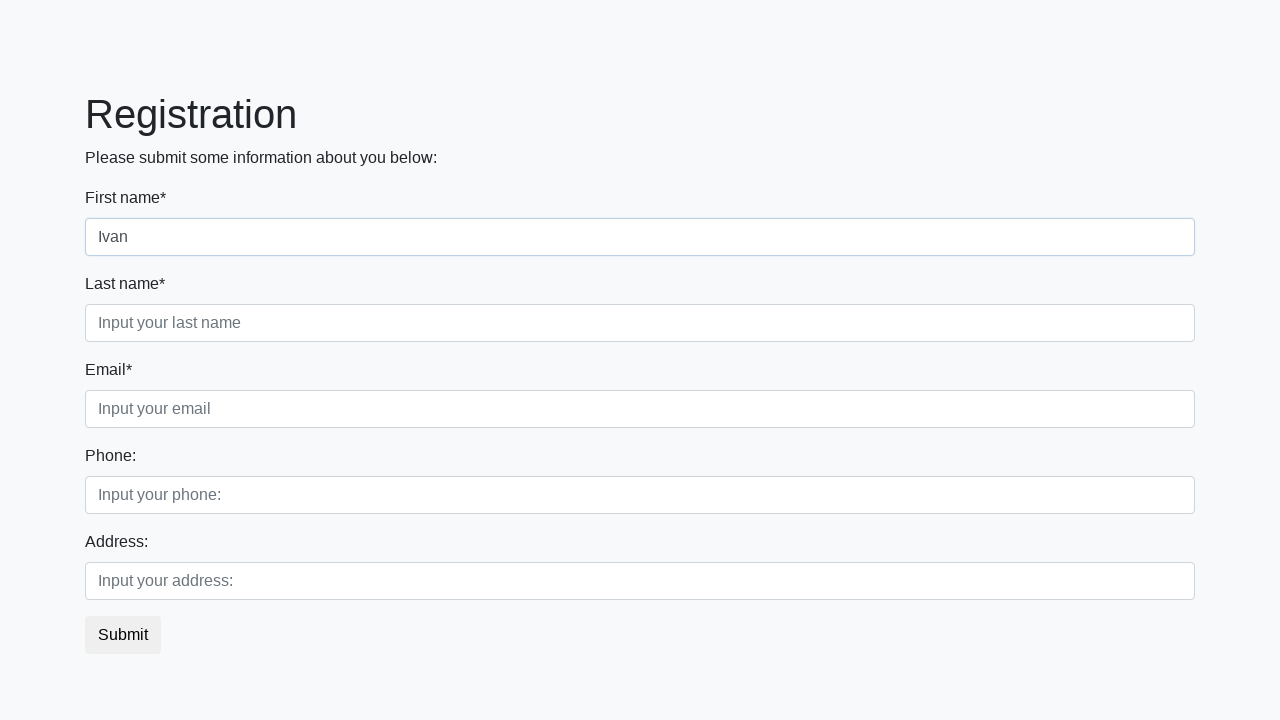

Filled last name field with 'Petrov' on input[required].second
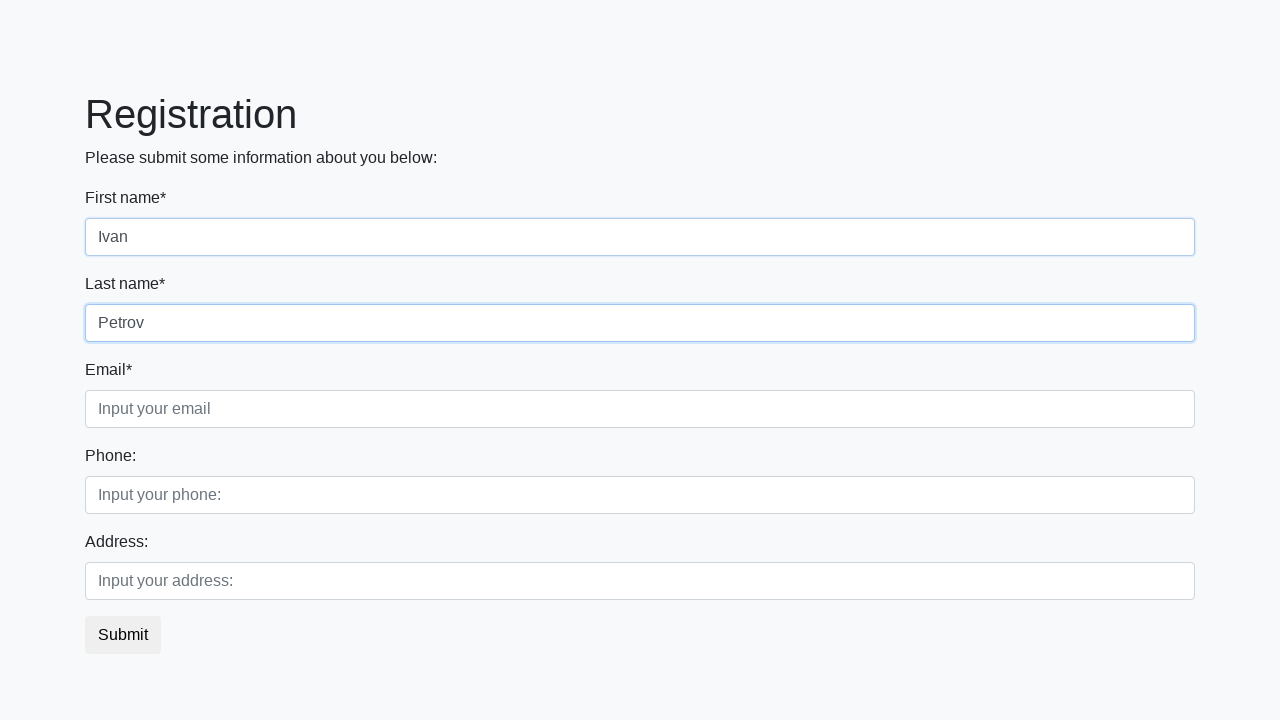

Filled email field with 'something@nemail.com' on input[required].third
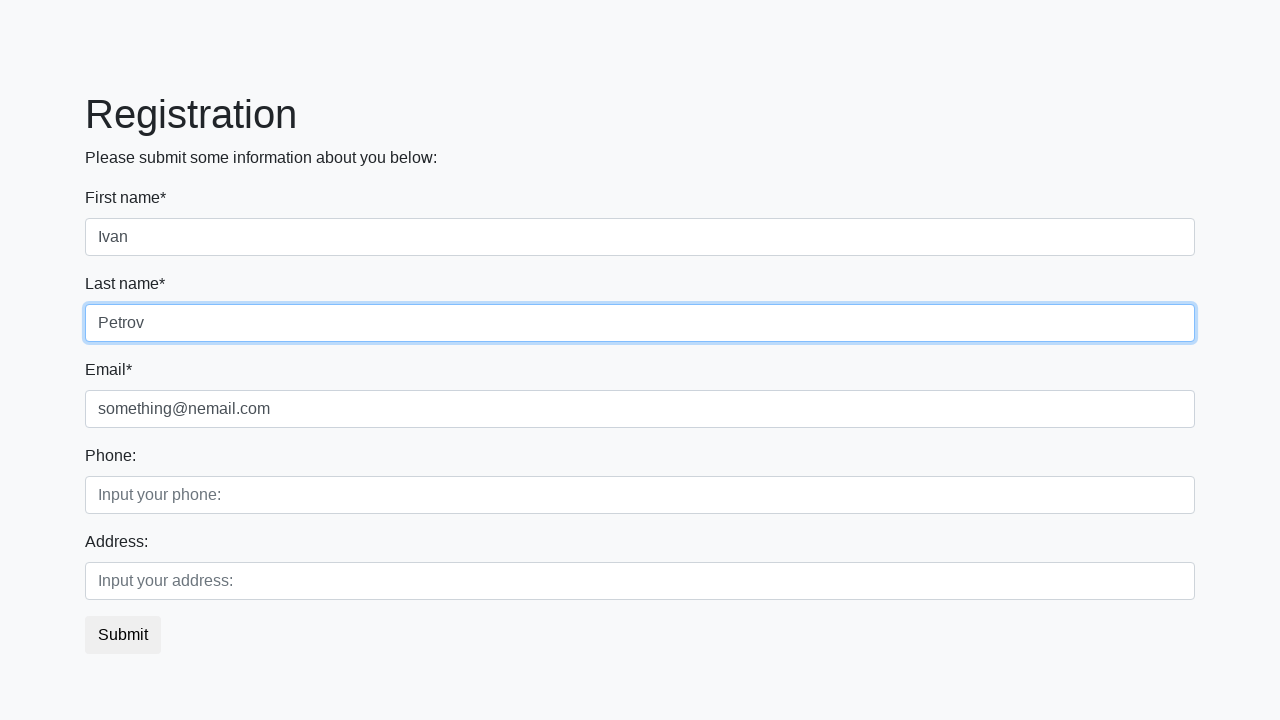

Clicked submit button to register at (123, 635) on button.btn
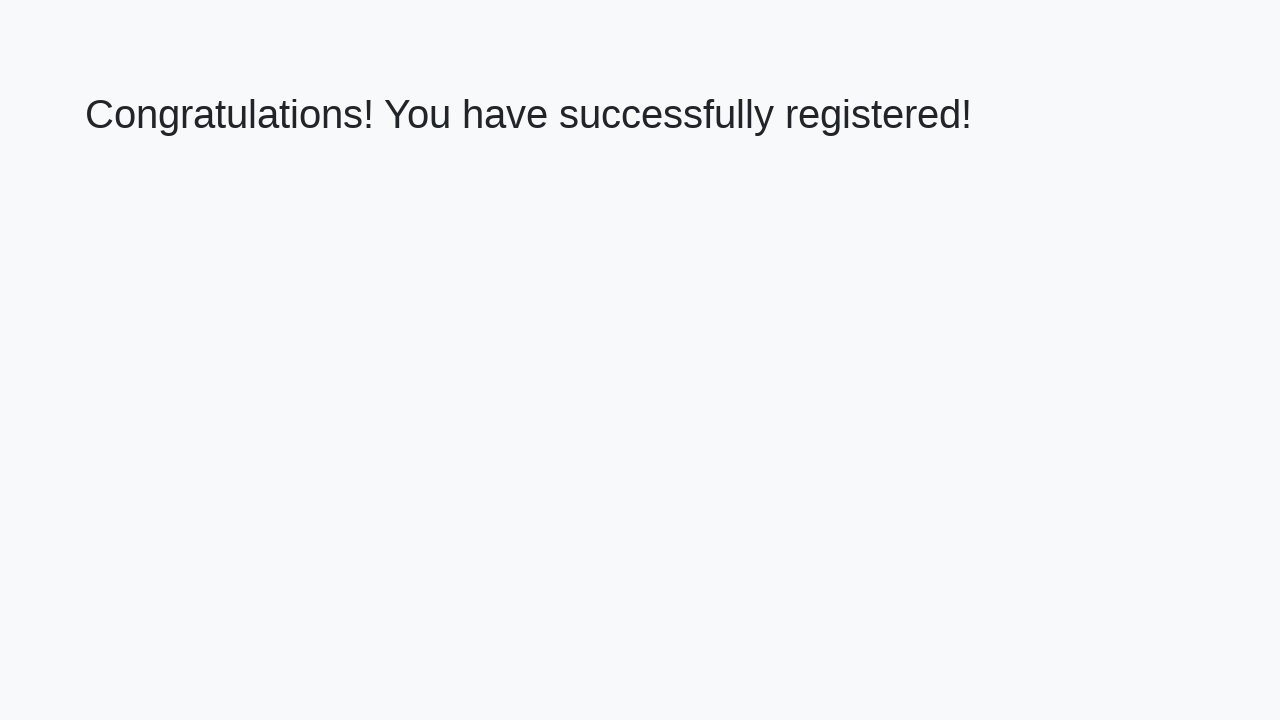

Success message heading loaded
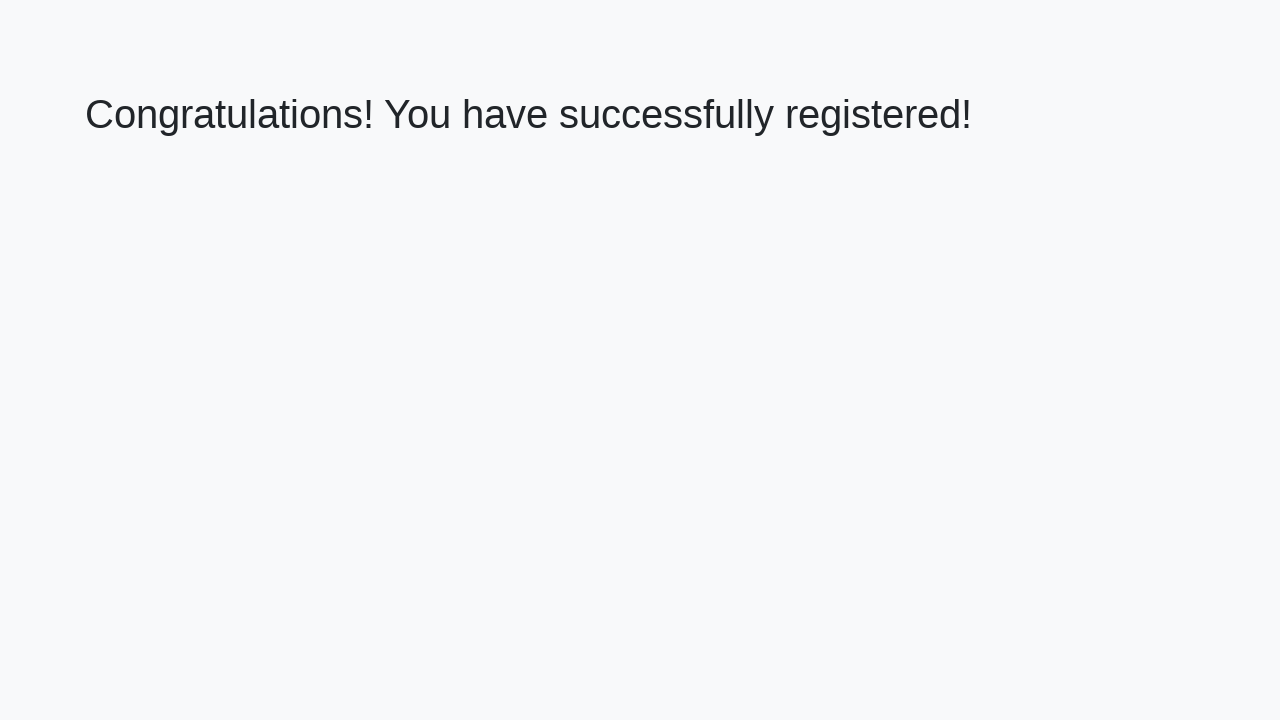

Retrieved success message text: 'Congratulations! You have successfully registered!'
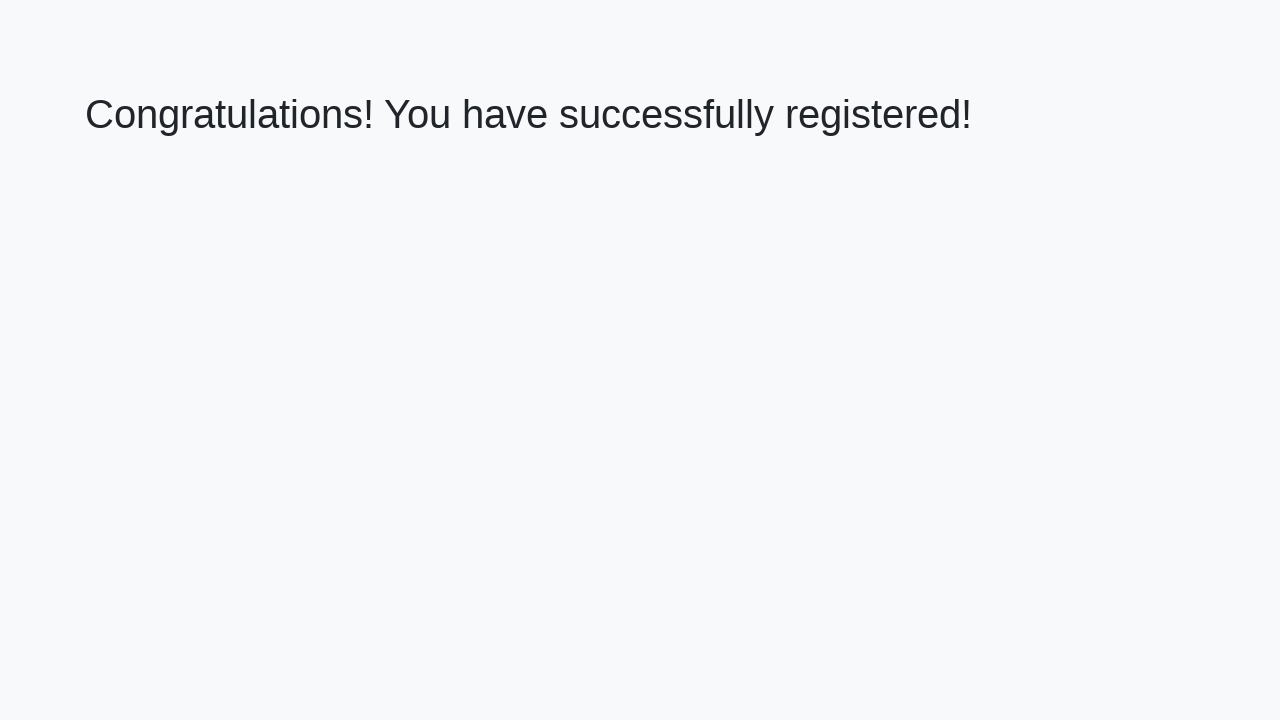

Verified success message matches expected text
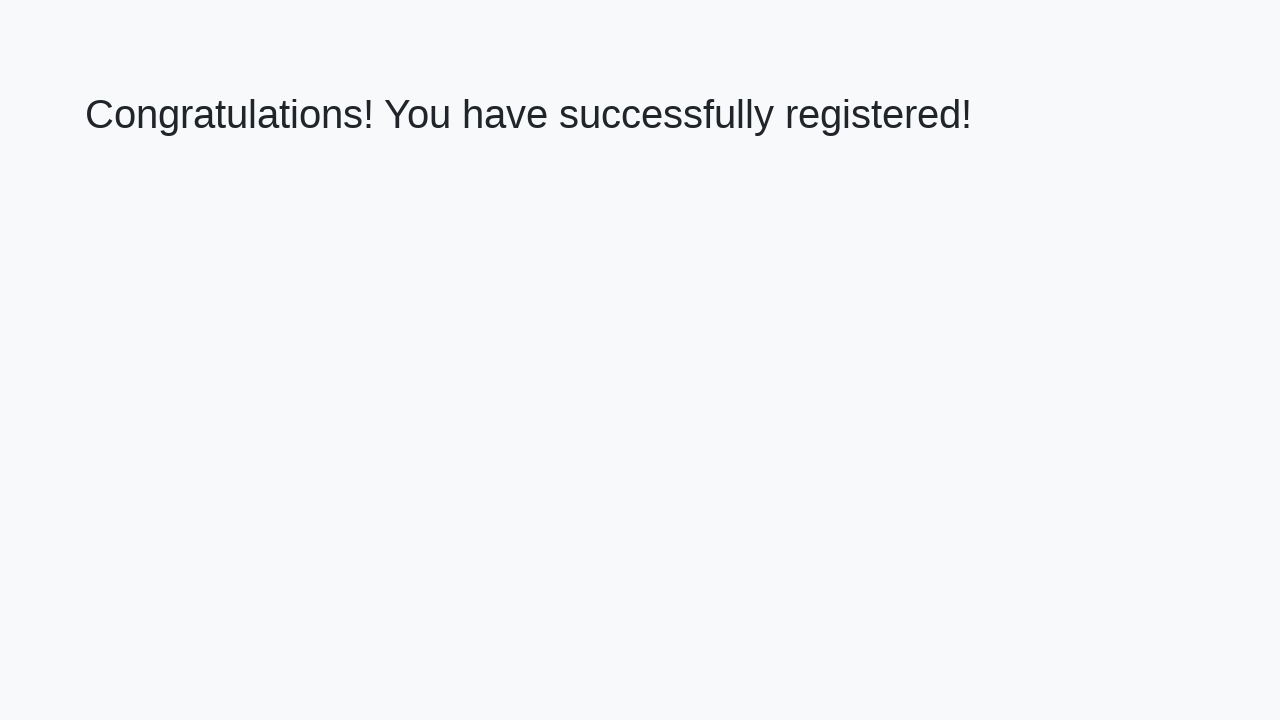

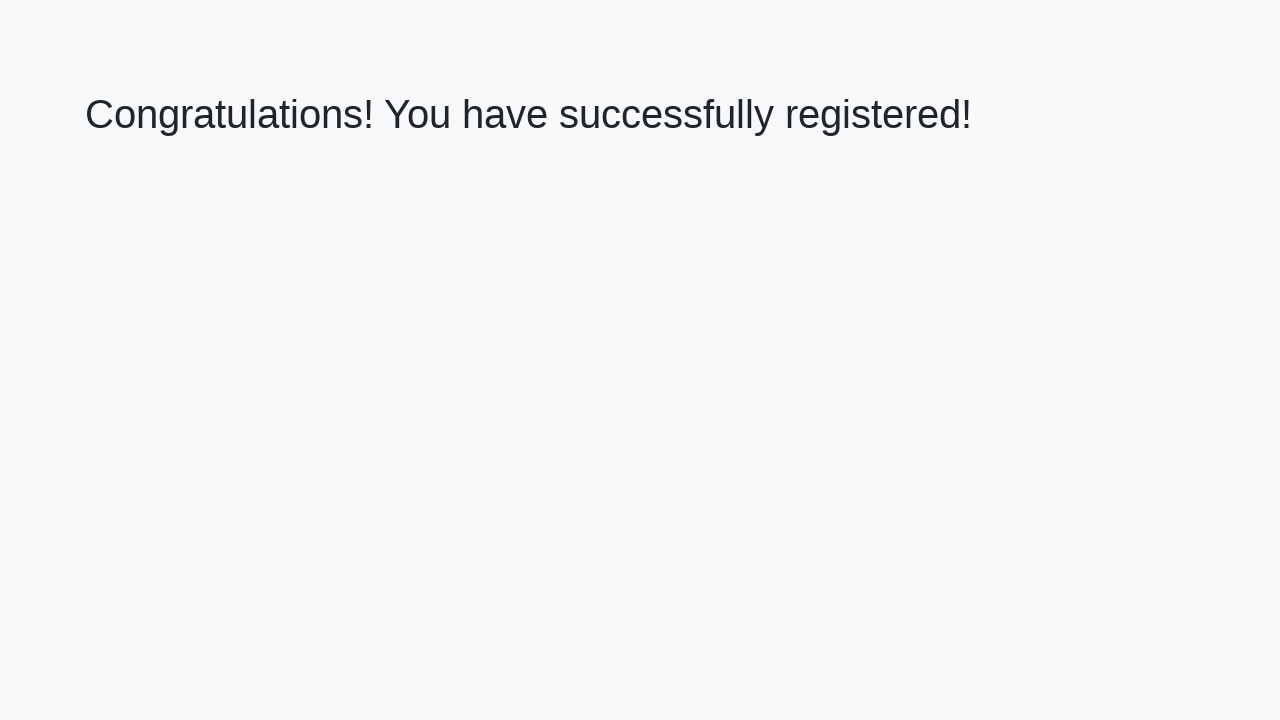